Tests synchronization functionality by clicking buttons to reveal form elements and then interacting with radio buttons that appear

Starting URL: https://syntaxprojects.com/synchronization-waits.php

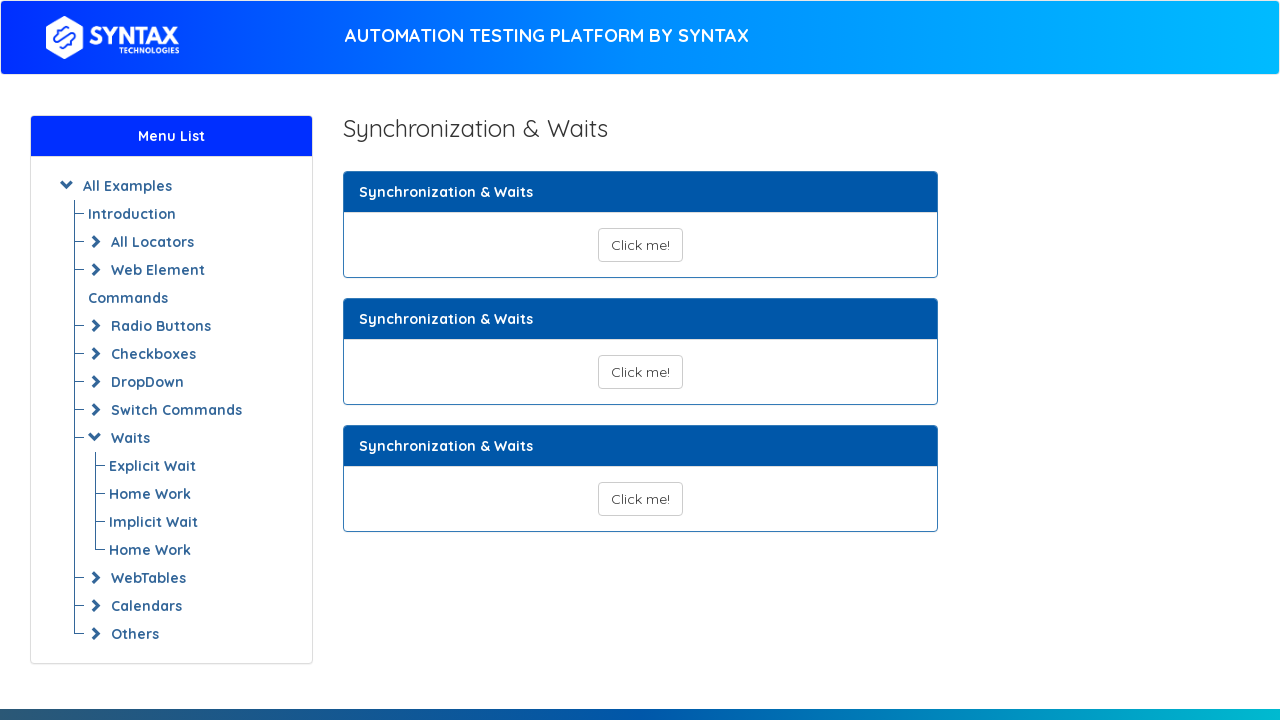

Clicked button to reveal first radio button section at (640, 372) on button#show_text_synchronize_02
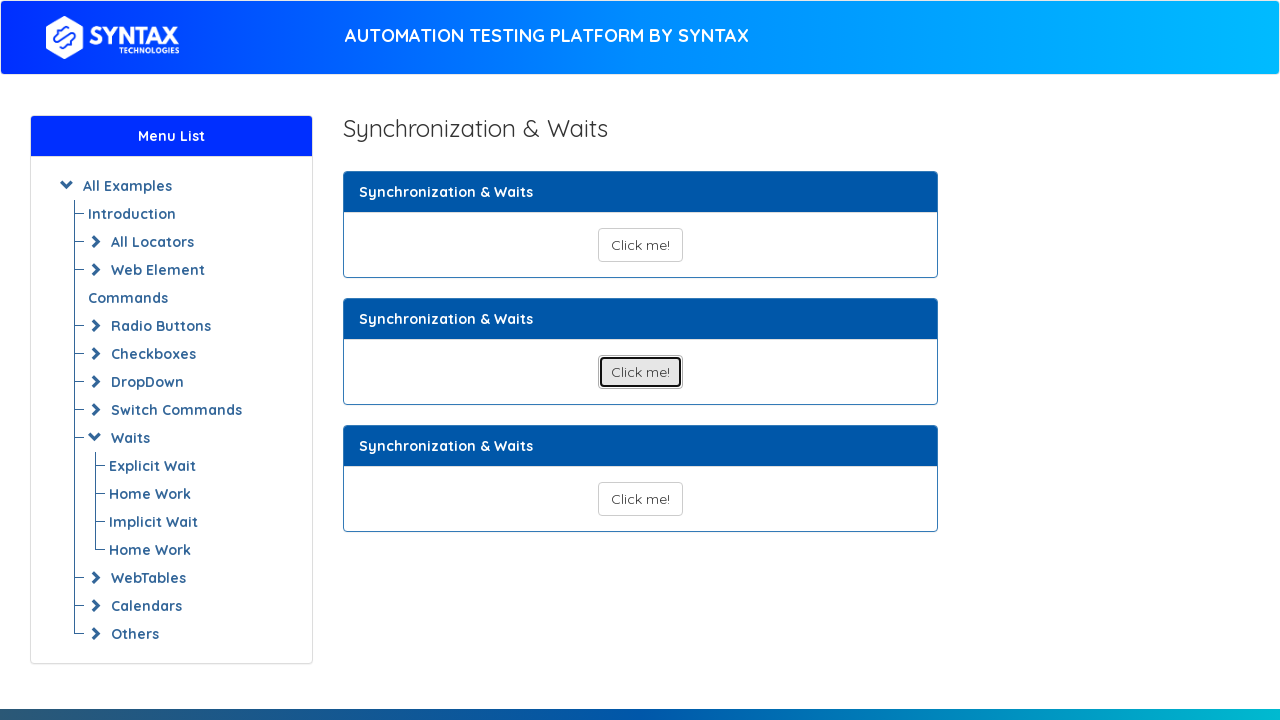

Clicked Male radio button at (582, 474) on input[value='Male']
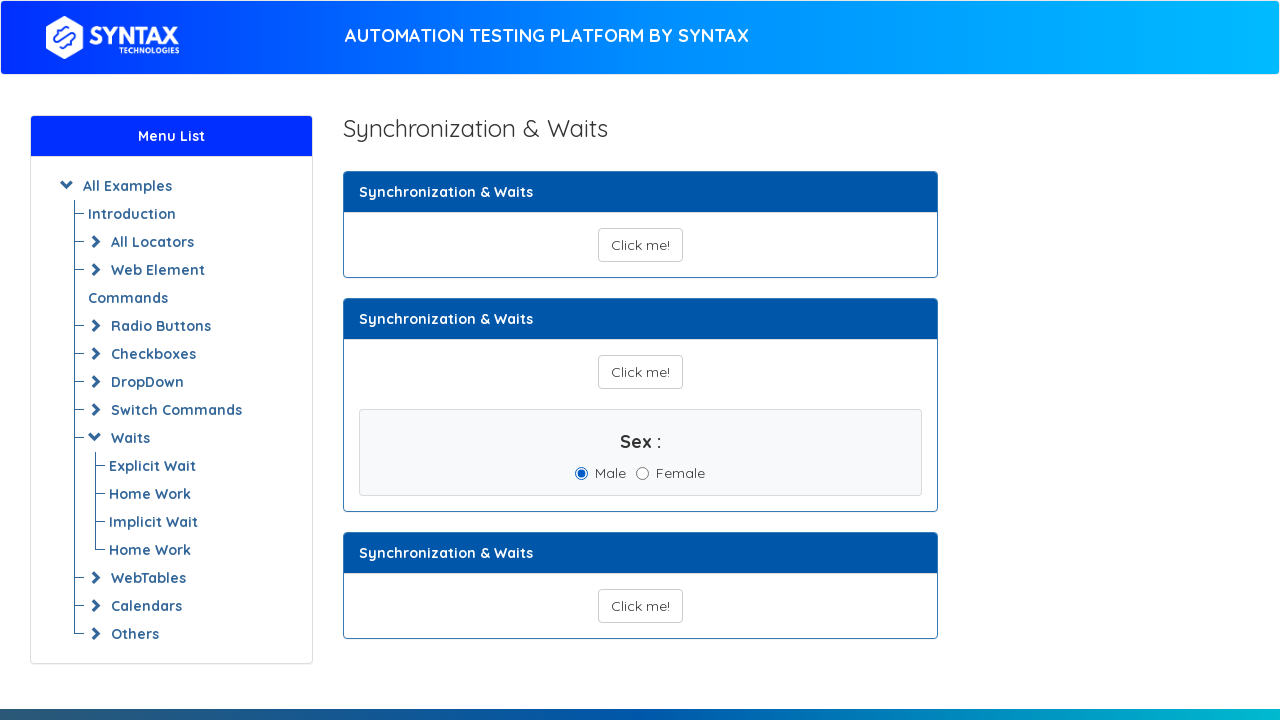

Clicked button to reveal second radio button section at (640, 606) on button#show_text_synchronize_03
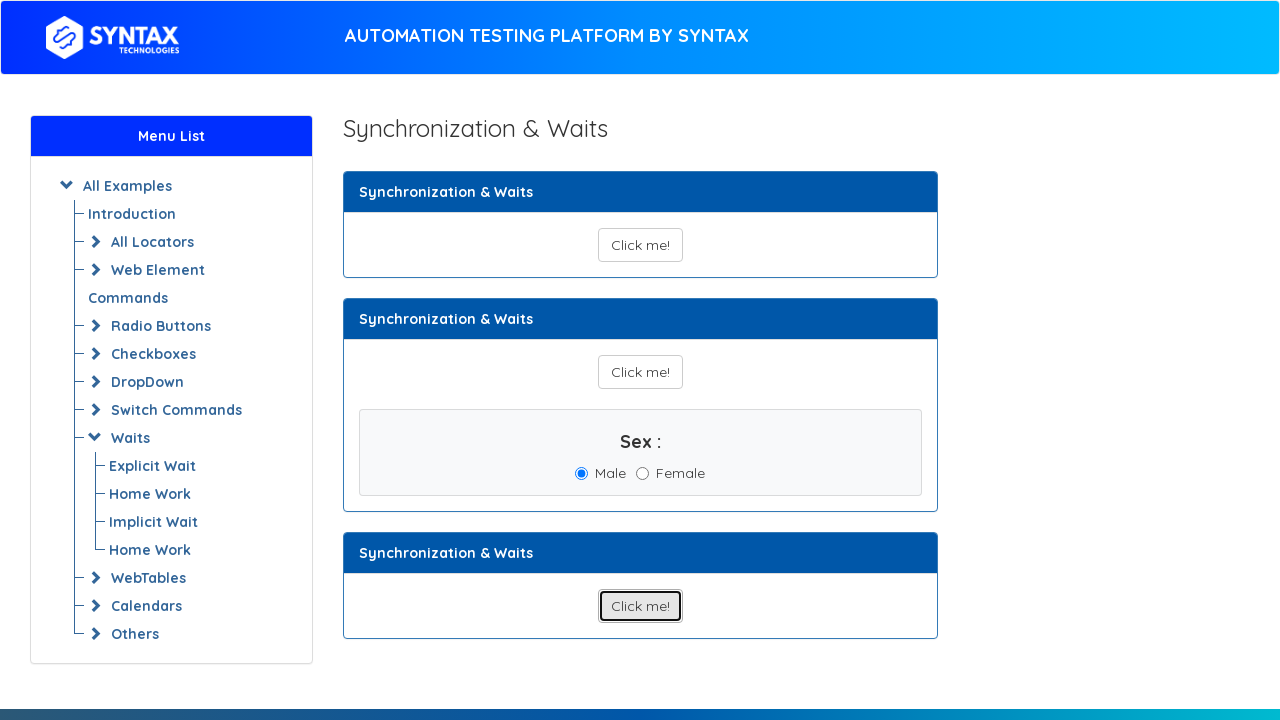

Clicked Option-1 radio button at (608, 706) on input[value='Option-1']
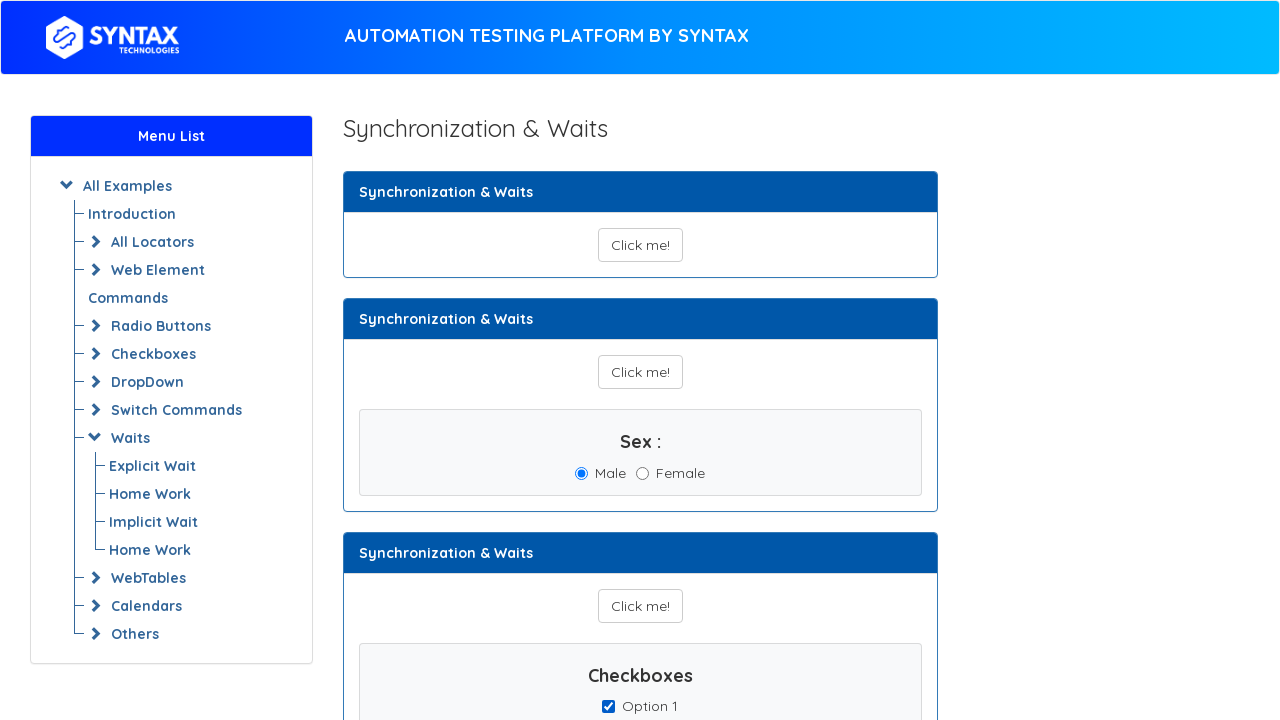

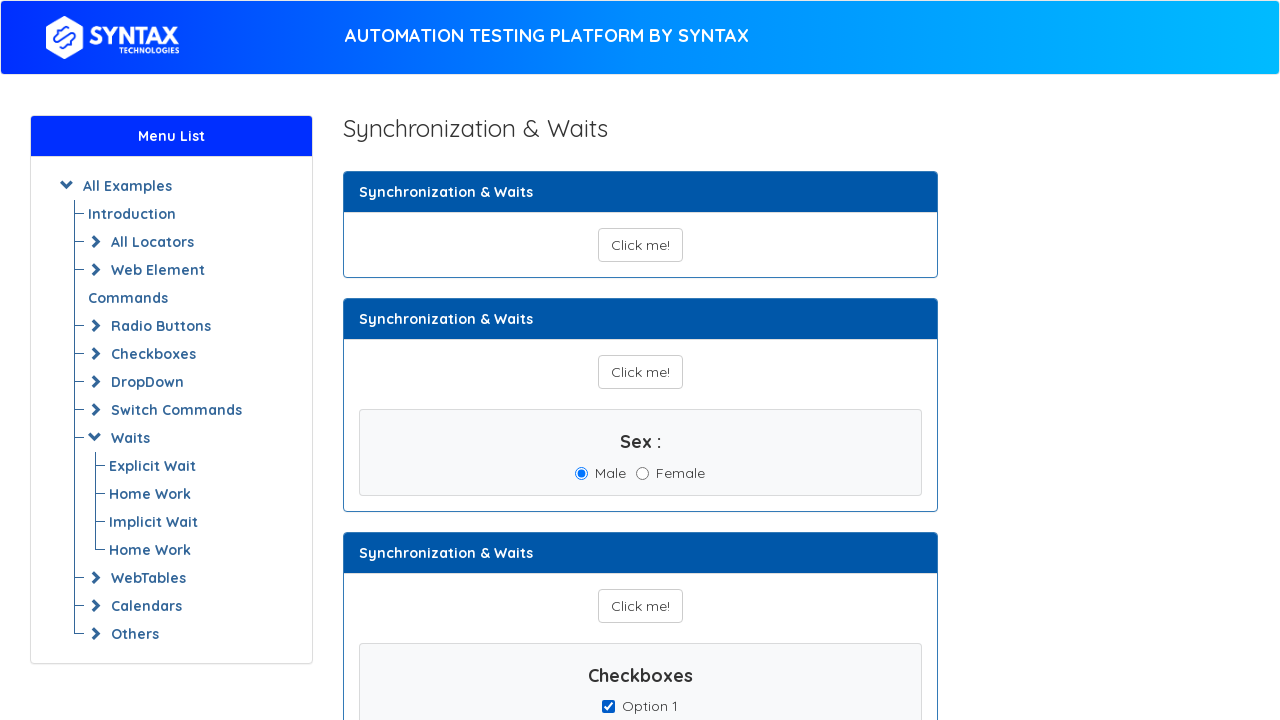